Tests the practice form submission by filling in all required fields (name, email, gender, phone, date of birth) and verifying successful submission with a confirmation modal.

Starting URL: https://demoqa.com/

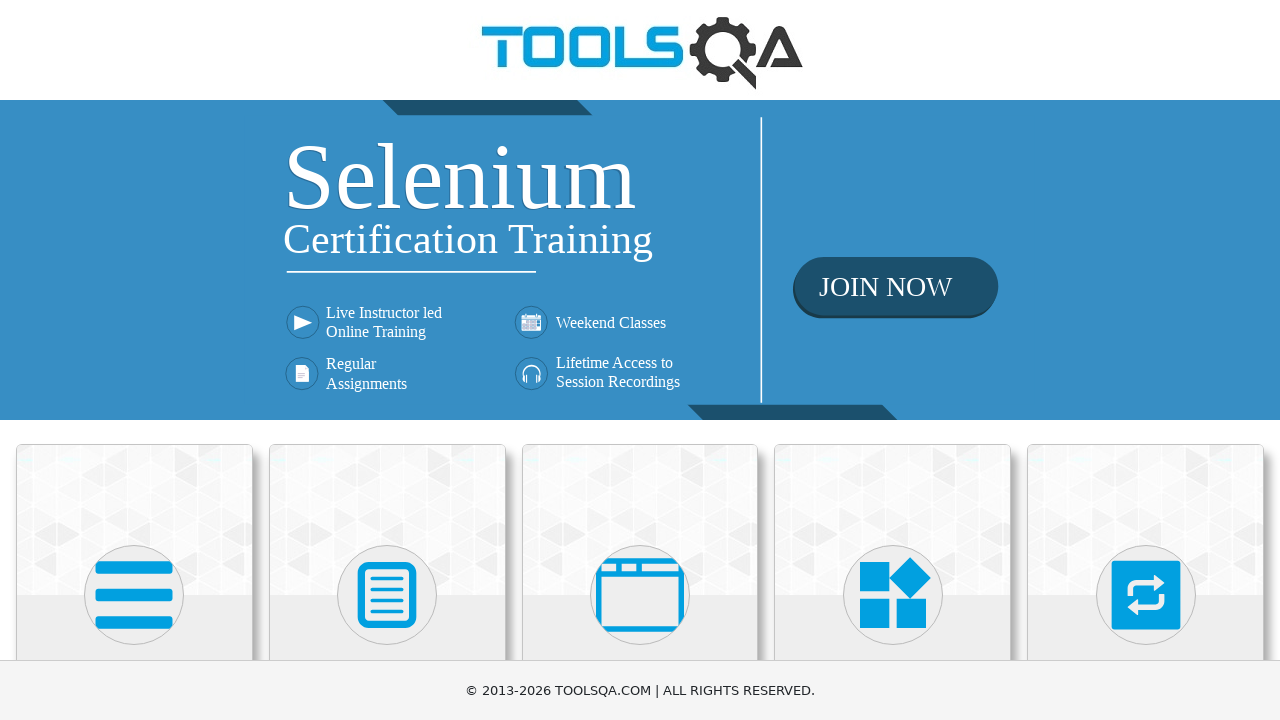

Scrolled Forms card into view
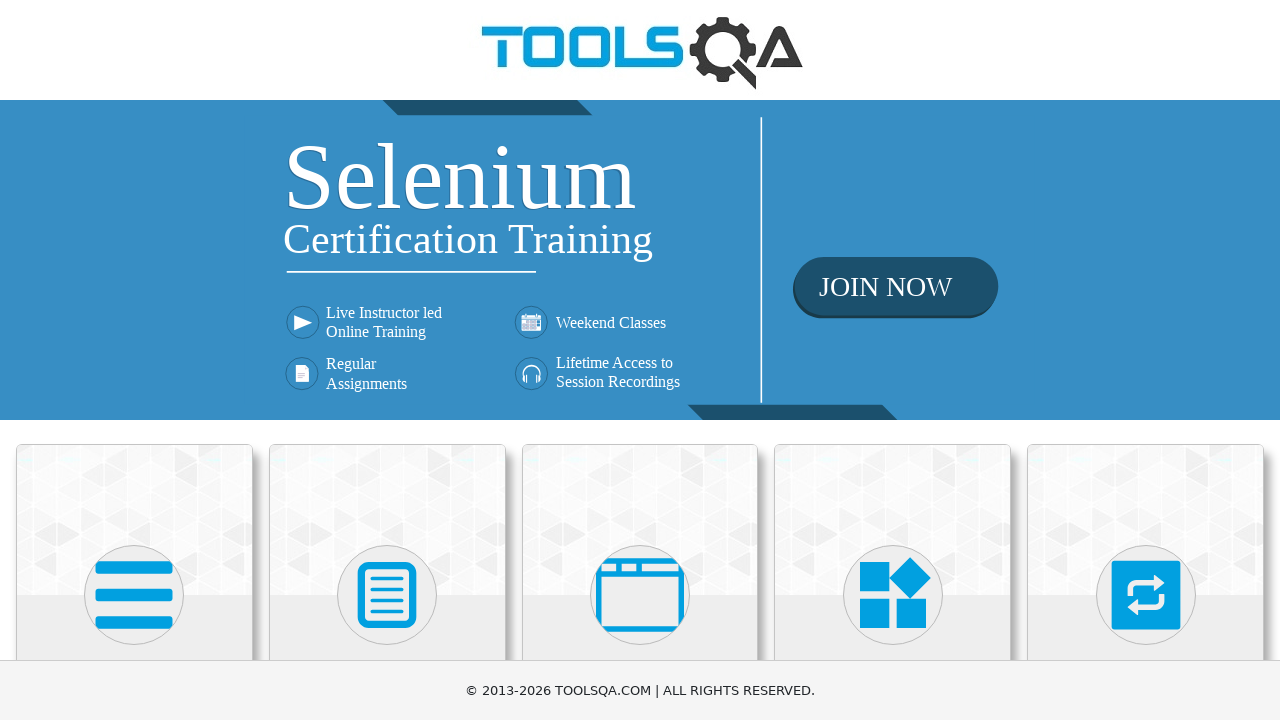

Clicked Forms card to navigate to Forms page at (387, 360) on xpath=//div[@class='card-body']/h5[text()='Forms']
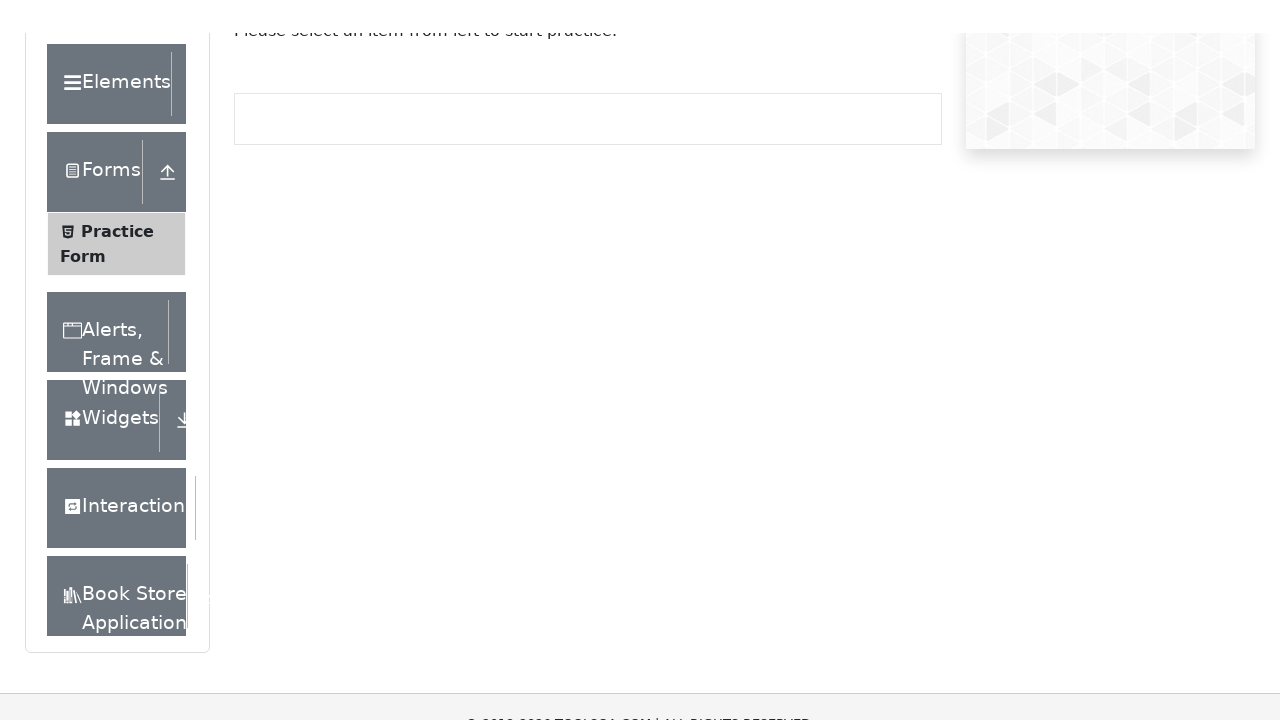

Clicked Practice Form in the left menu at (117, 336) on xpath=//span[text()='Practice Form']
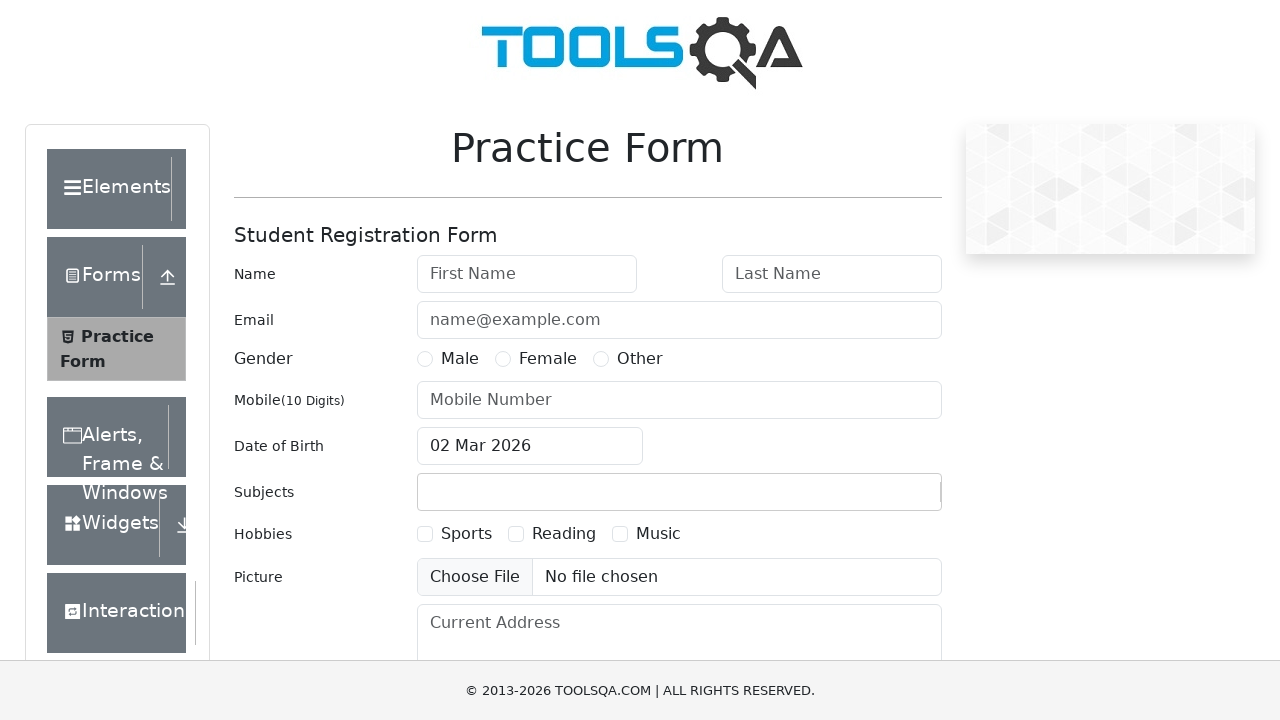

Removed advertisement iframes from the page
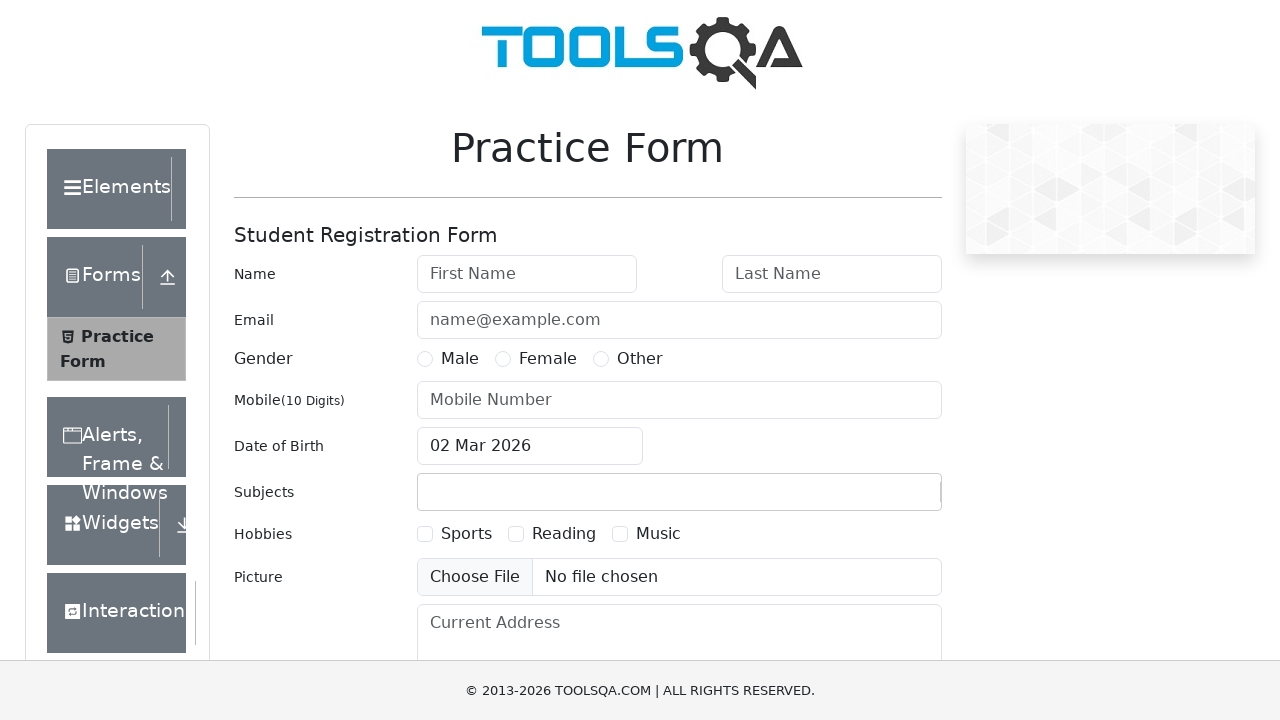

Filled first name field with 'Michael' on #firstName
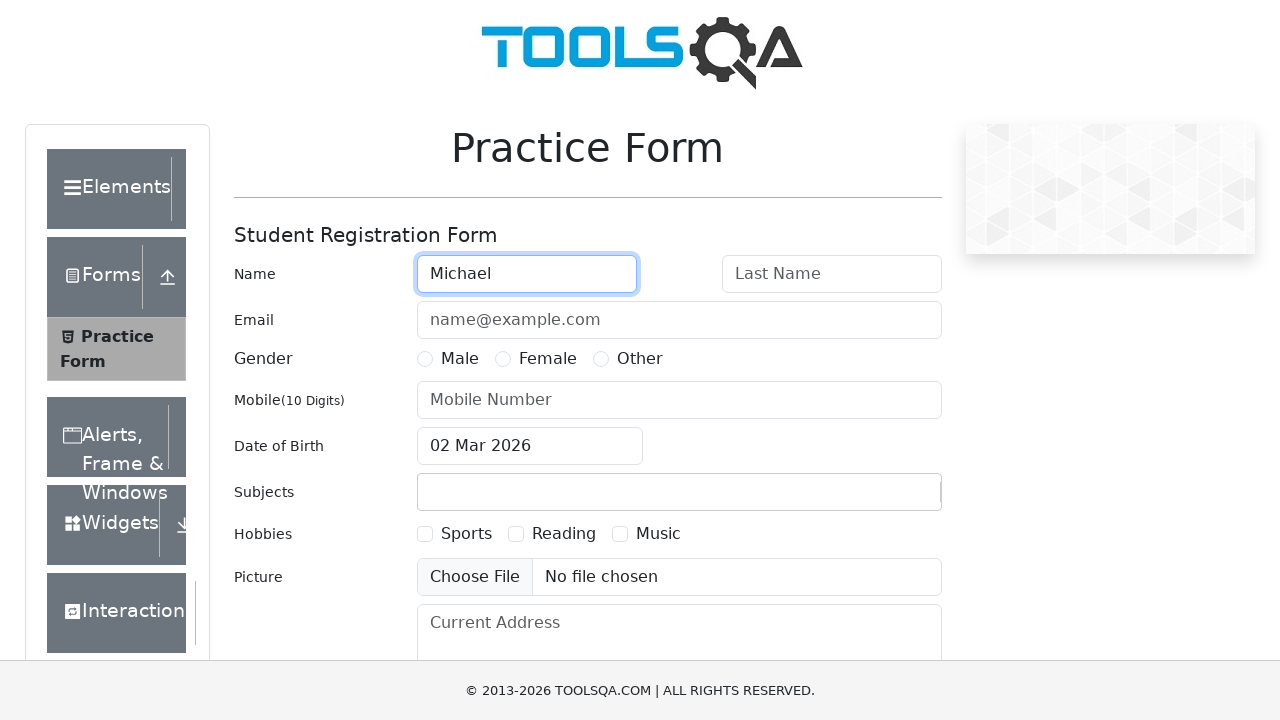

Filled last name field with 'Johnson' on #lastName
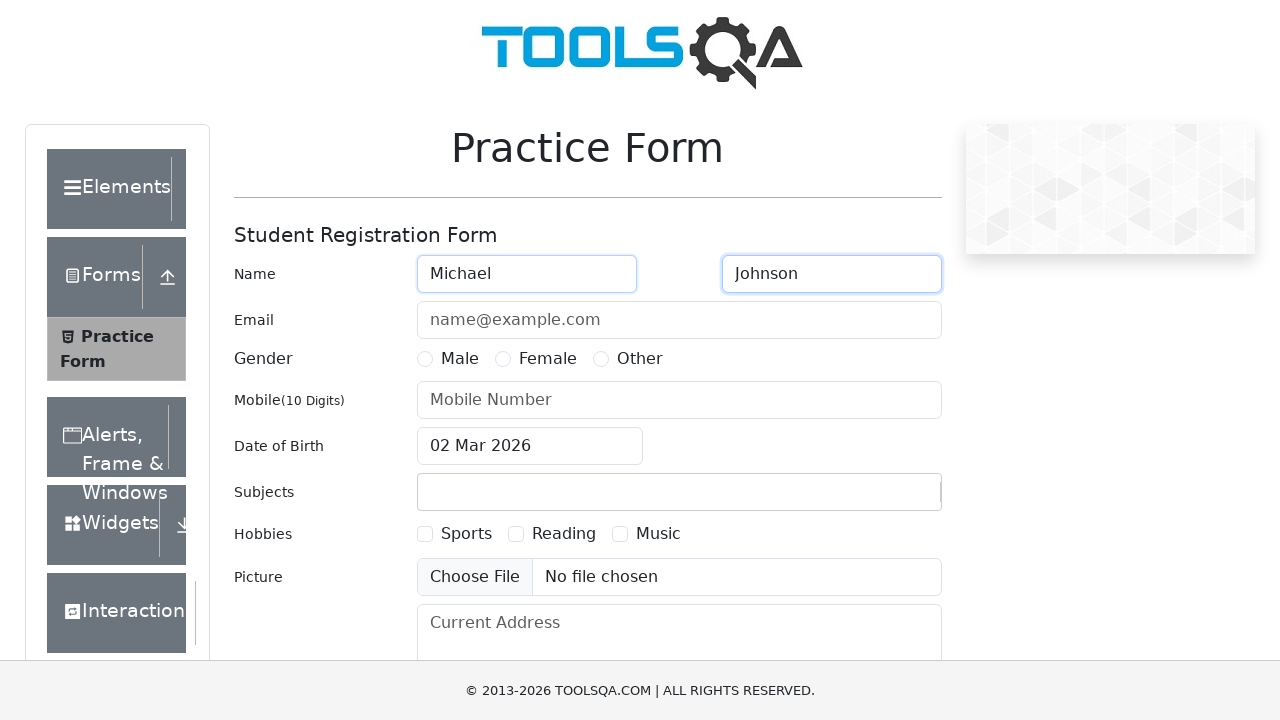

Filled email field with 'michael.johnson@testmail.com' on #userEmail
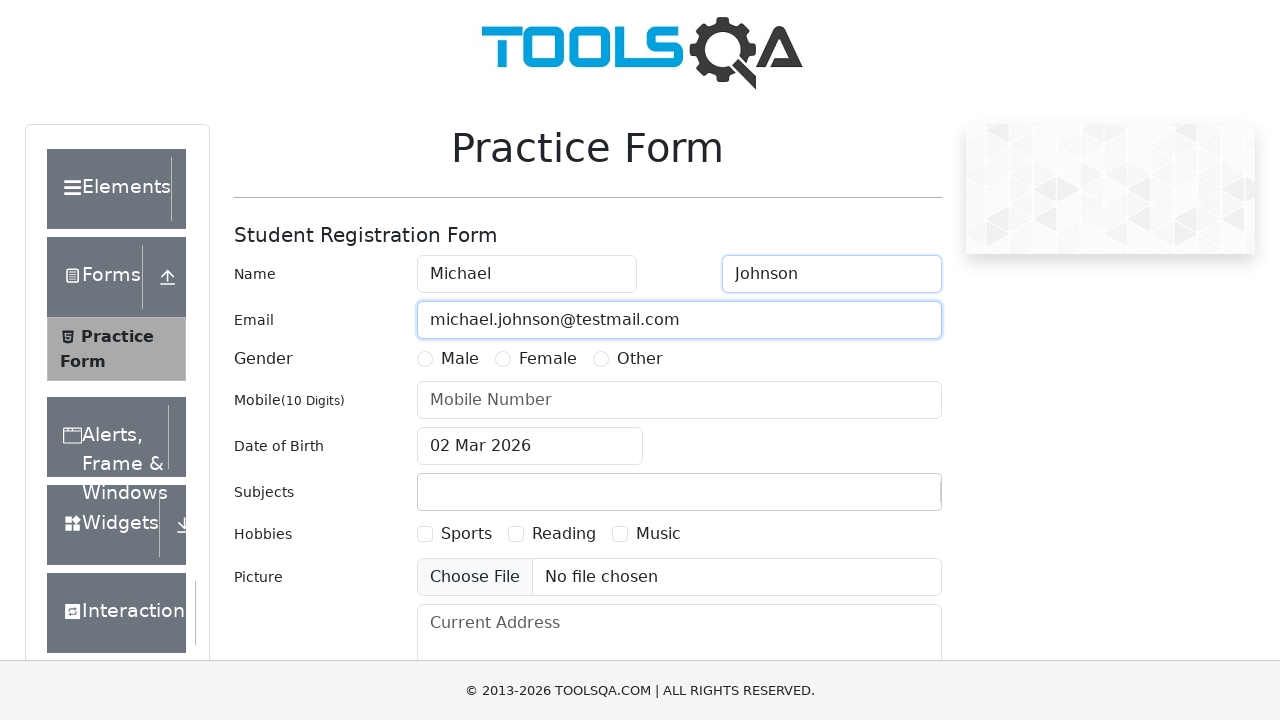

Waited for gender radio button to be visible
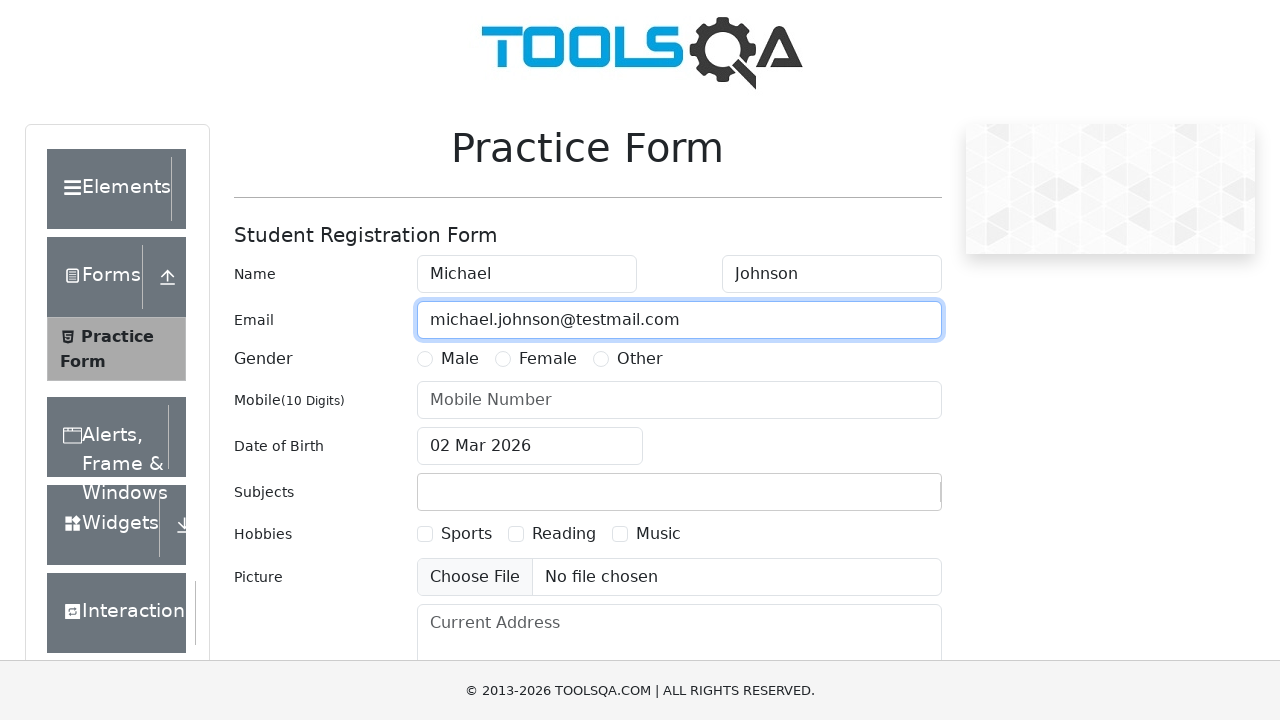

Selected Male gender option at (460, 359) on xpath=//label[@for='gender-radio-1']
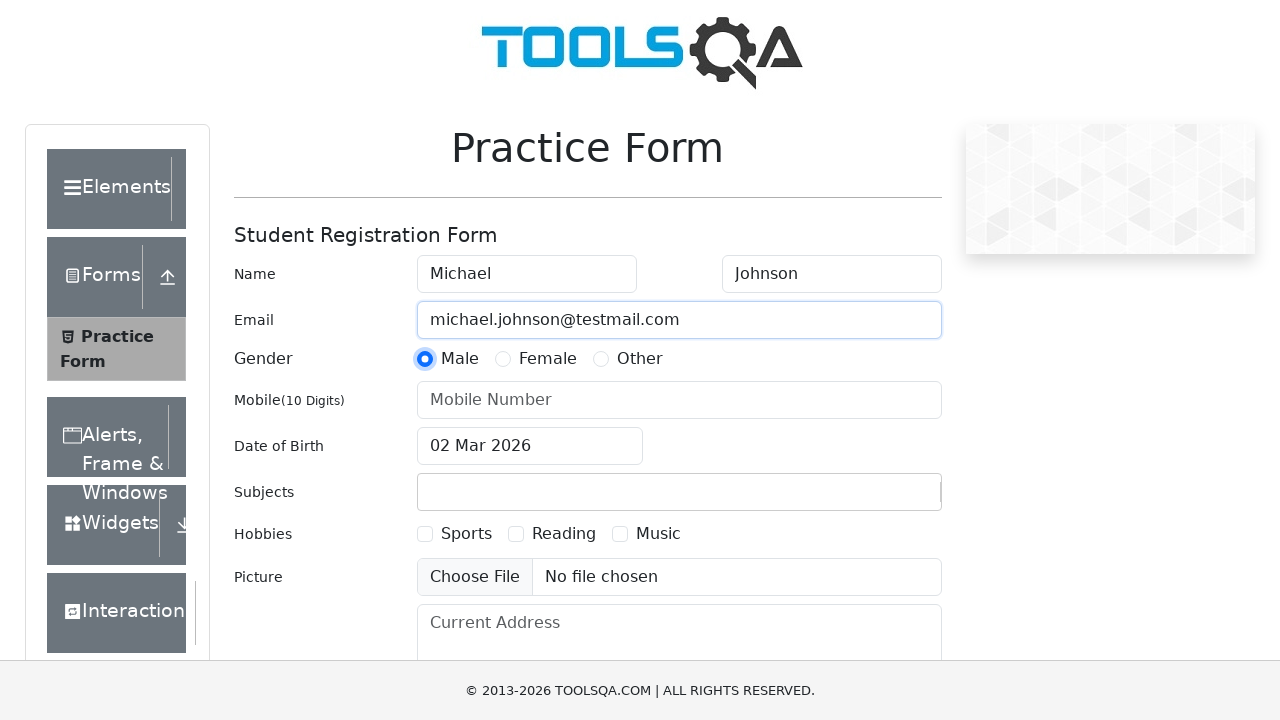

Filled mobile number field with '9876543210' on #userNumber
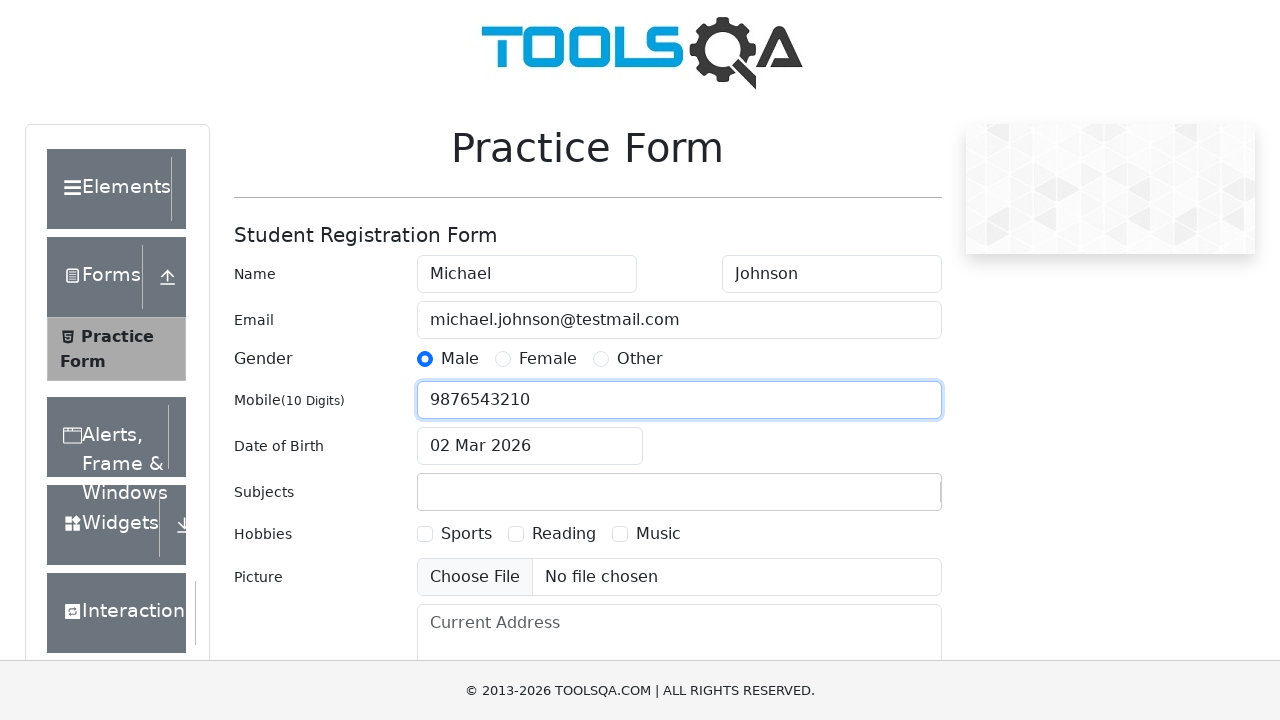

Clicked date of birth input field to open date picker at (530, 446) on #dateOfBirthInput
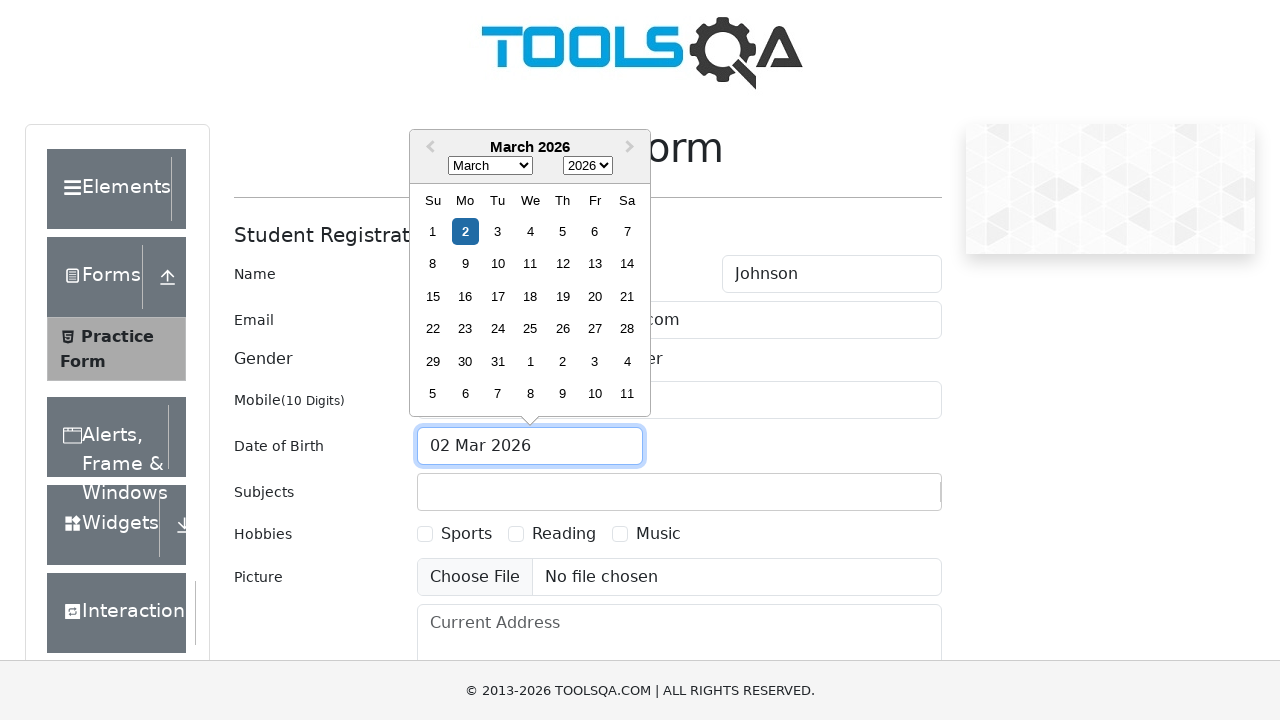

Selected February in the month dropdown on .react-datepicker__month-select
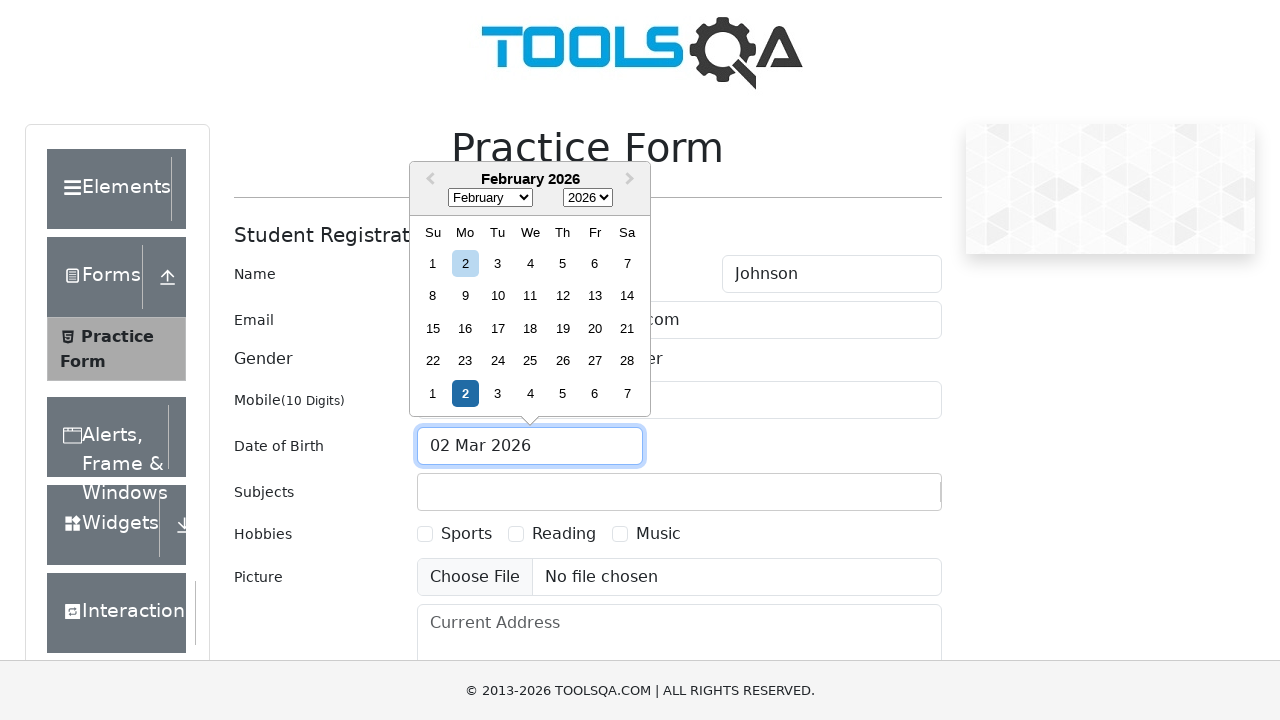

Selected 1995 in the year dropdown on .react-datepicker__year-select
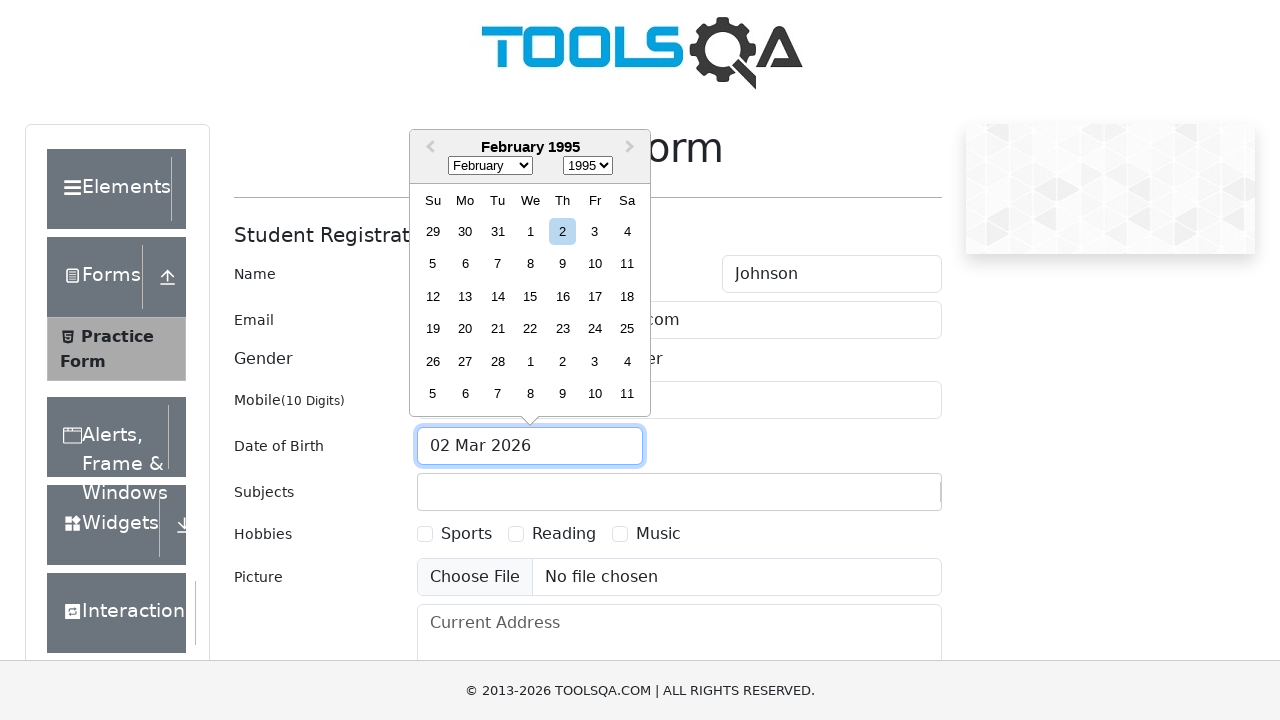

Selected 15th day from the date picker calendar at (530, 296) on xpath=//div[@class='react-datepicker__week']/div[text()='15']
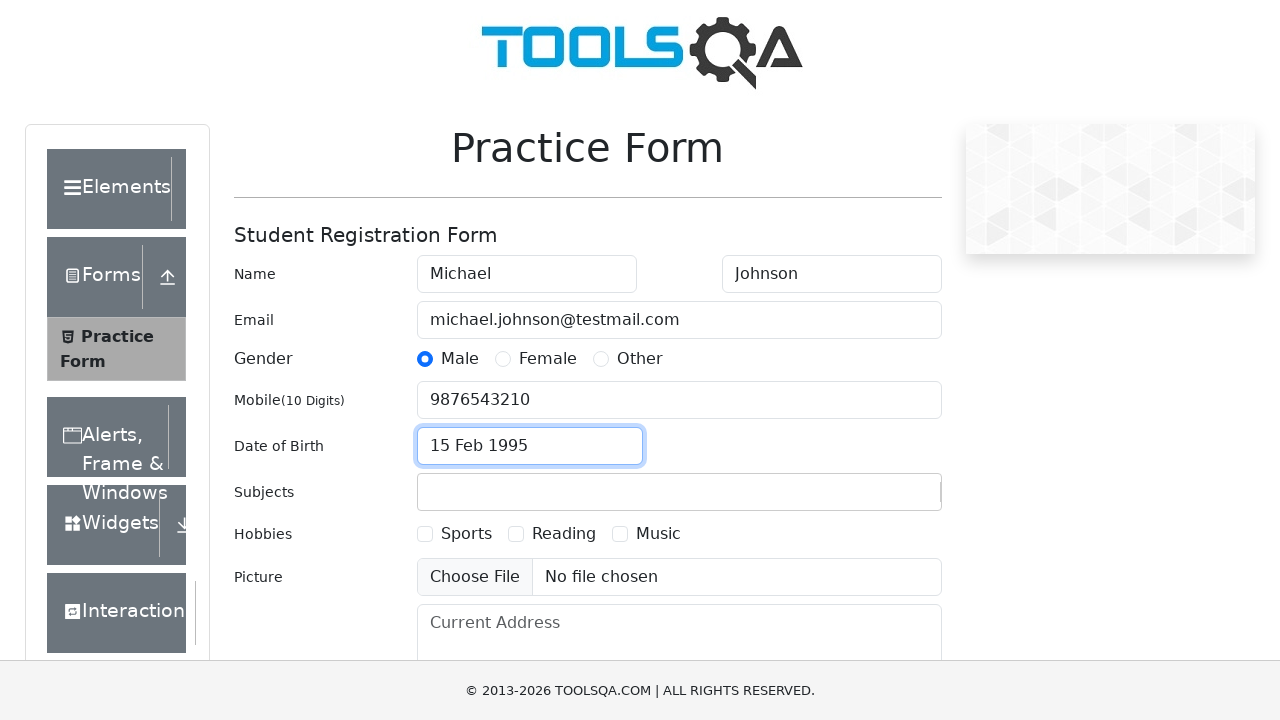

Clicked submit button to submit the practice form at (885, 499) on #submit
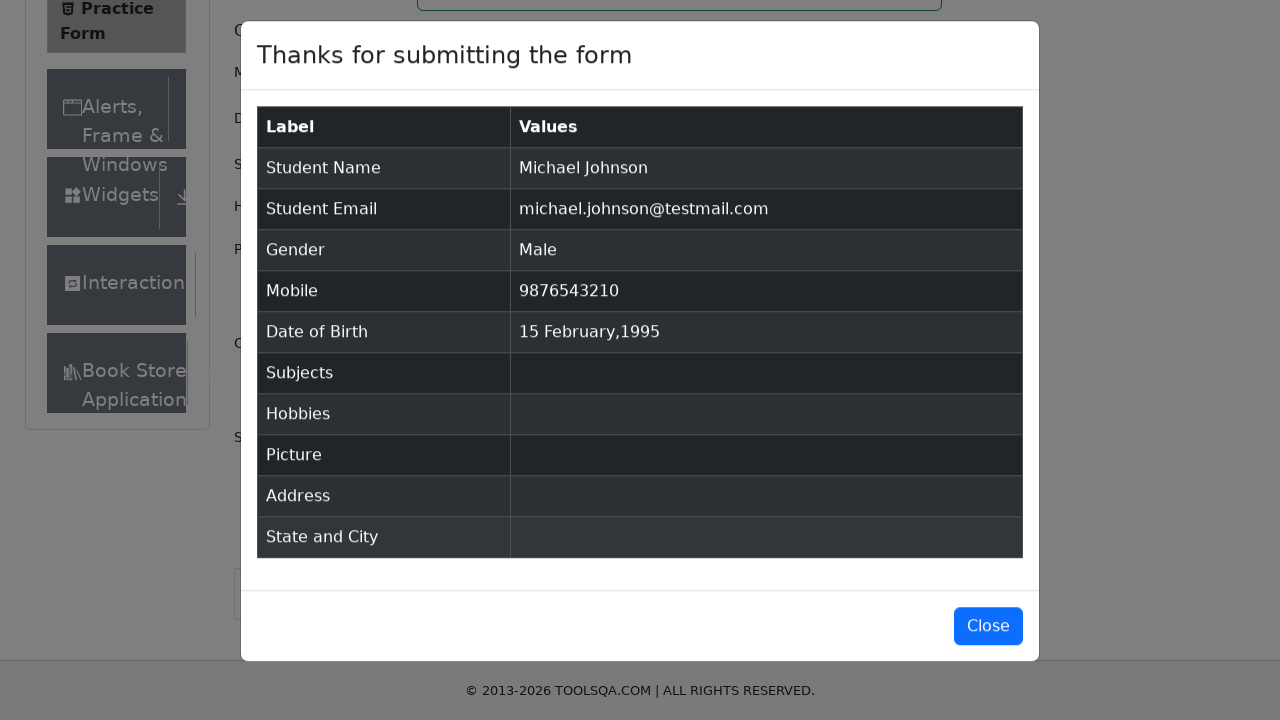

Waited for confirmation modal to be visible
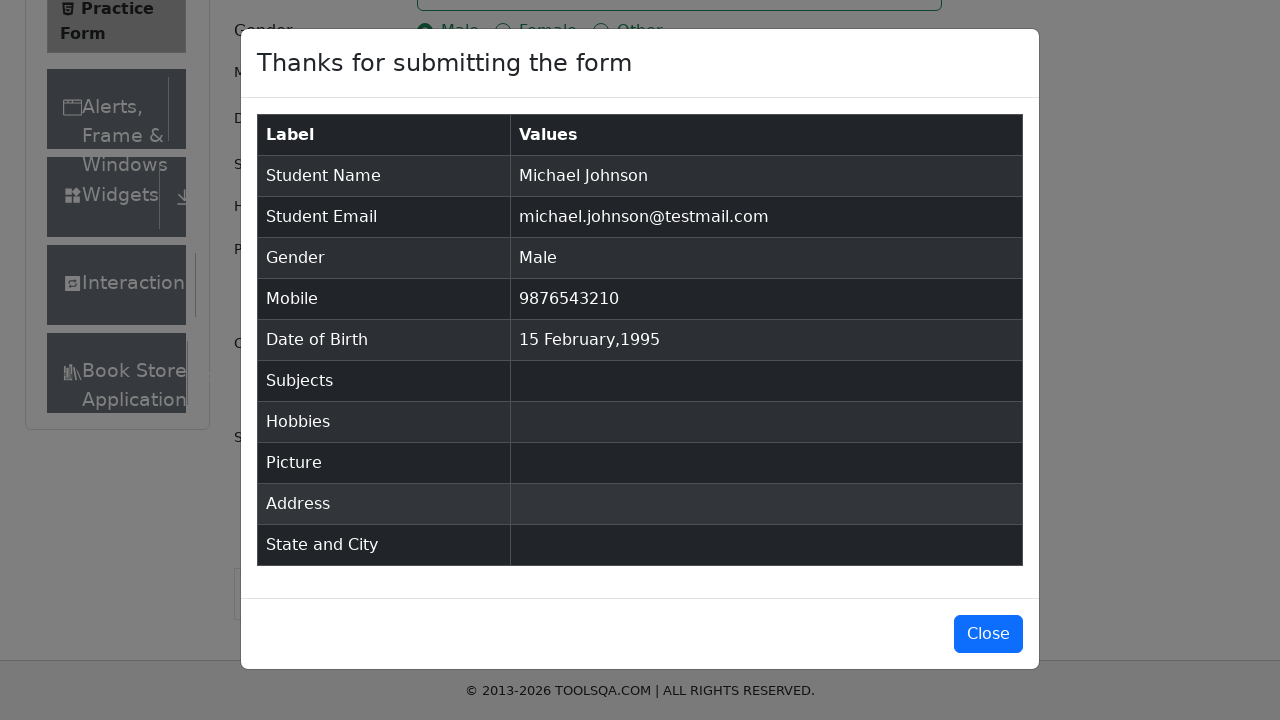

Verified confirmation modal is visible
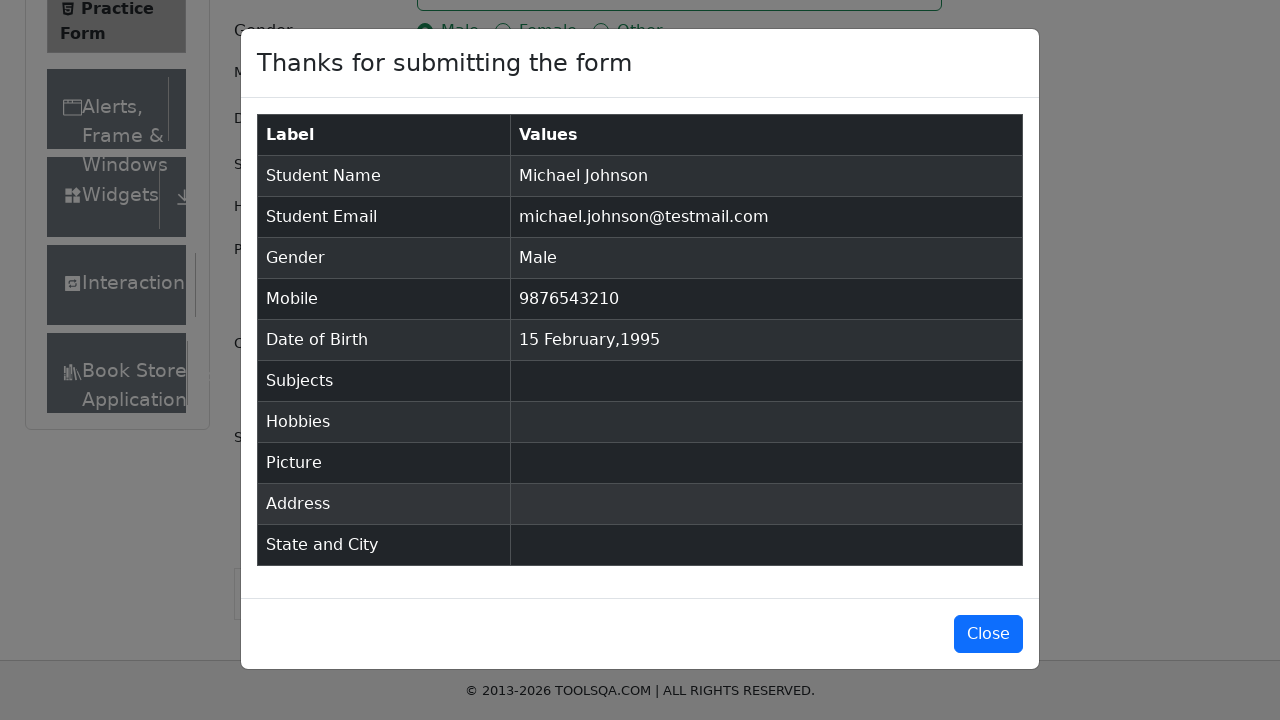

Verified confirmation modal displays 'Thanks for submitting the form'
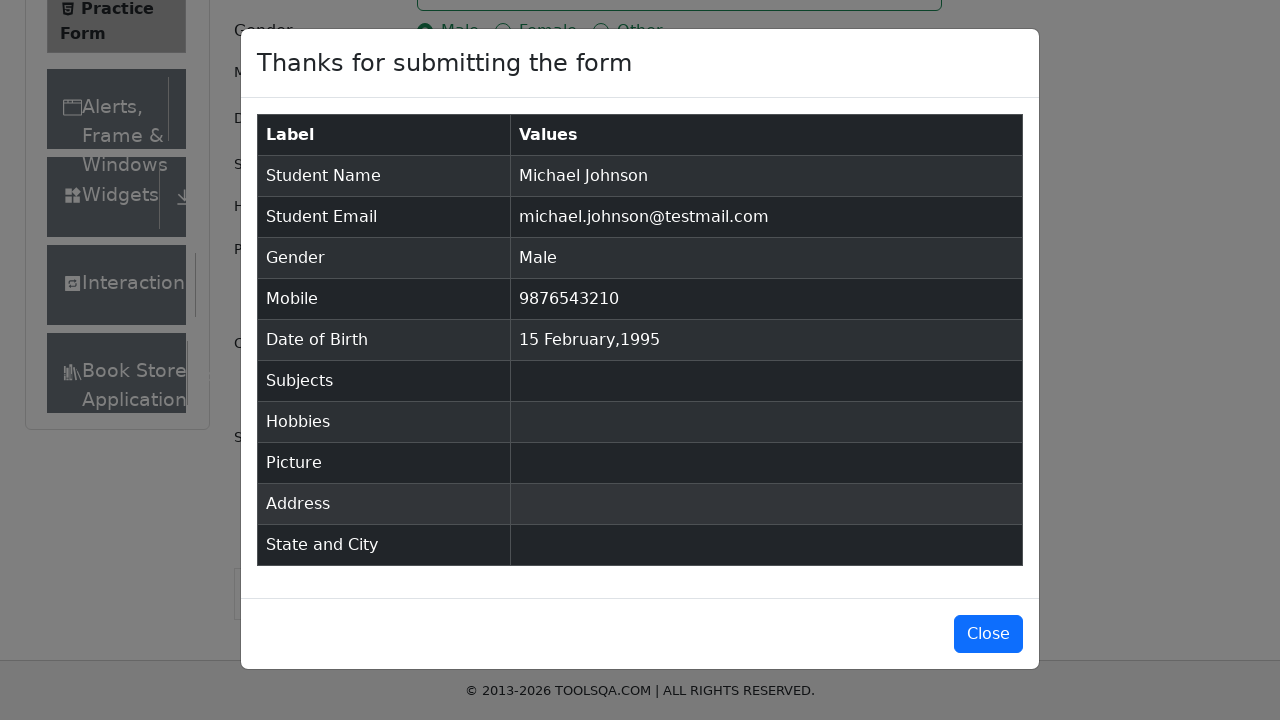

Scrolled close button into view
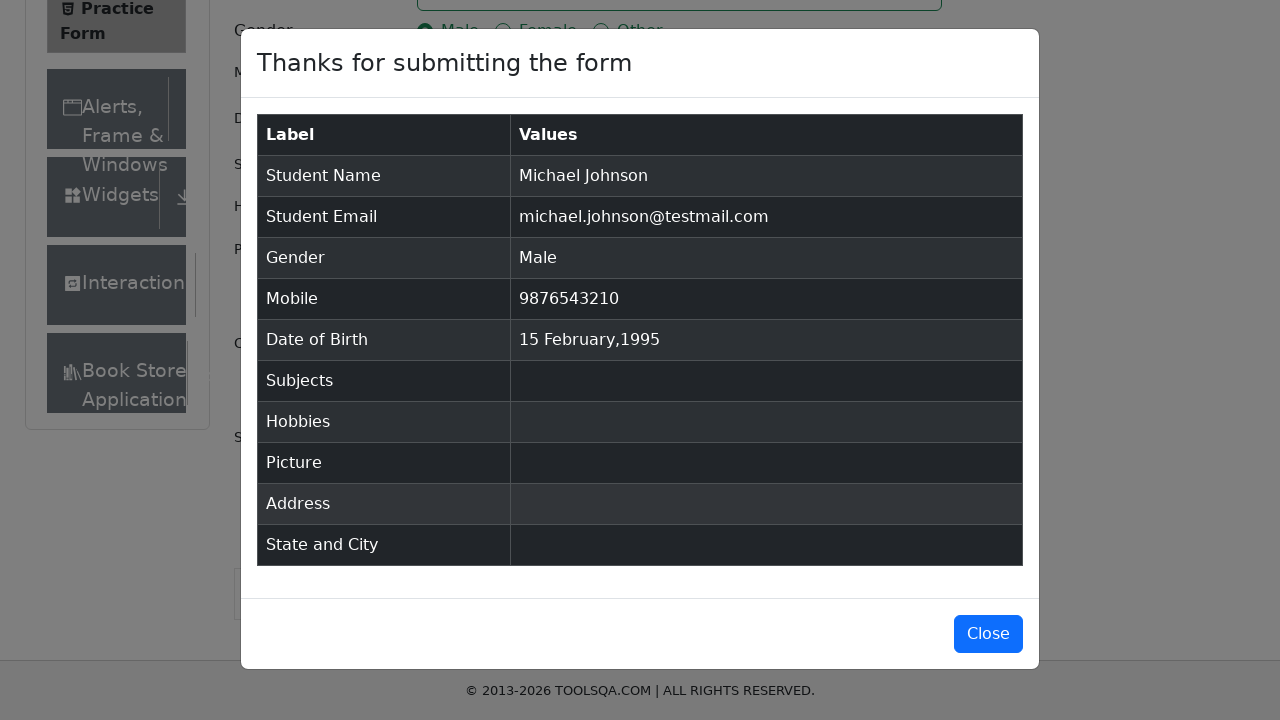

Clicked close button to close the confirmation modal at (988, 634) on #closeLargeModal
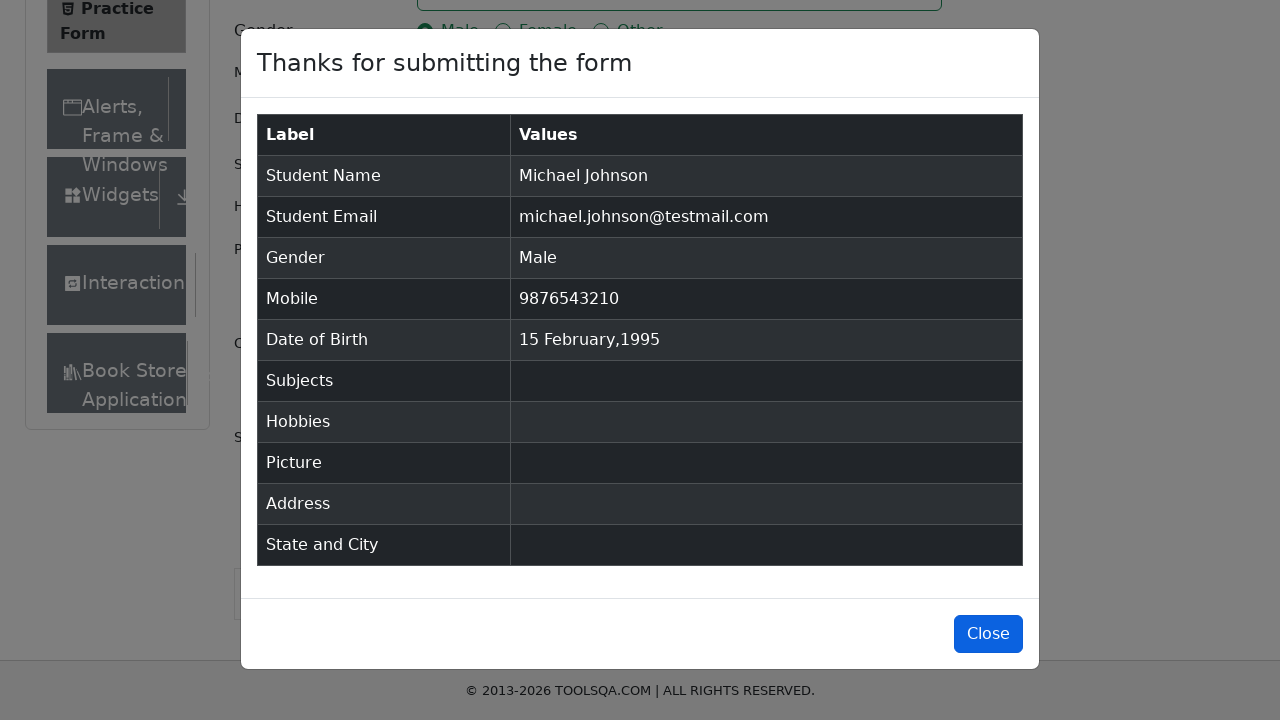

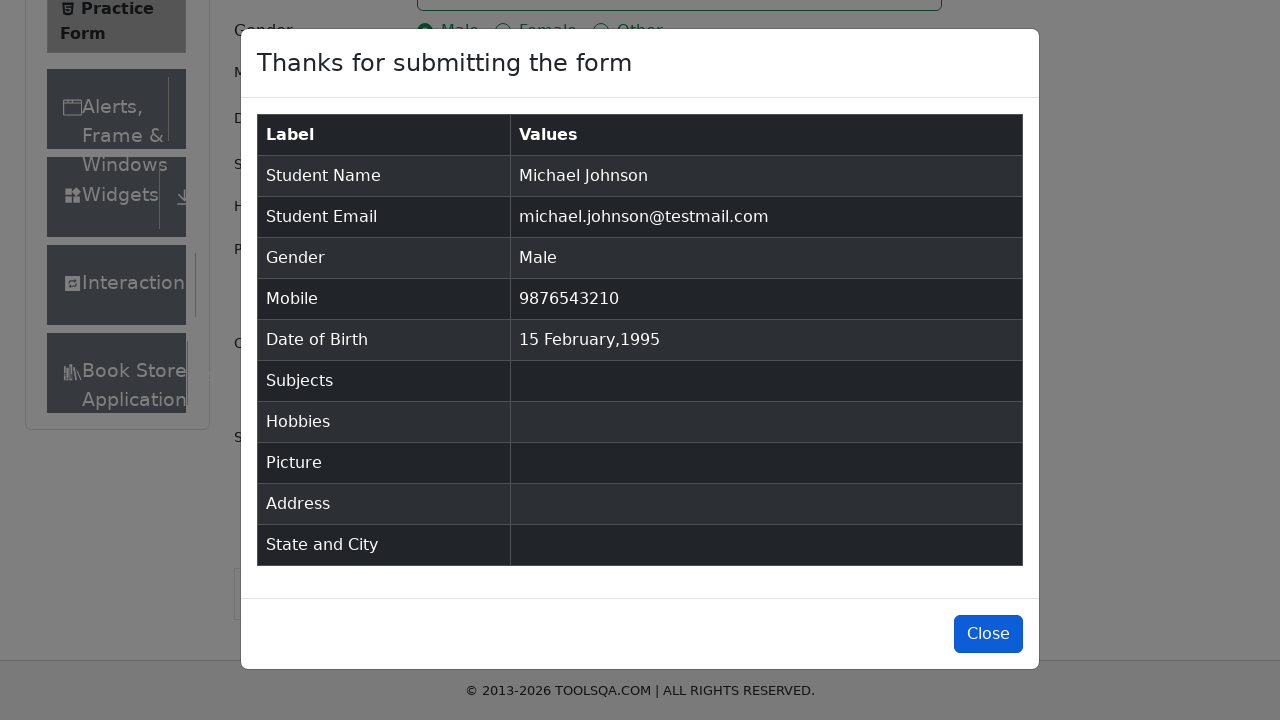